Tests filling out a text field with a name in the automation sandbox

Starting URL: https://thefreerangetester.github.io/sandbox-automation-testing/

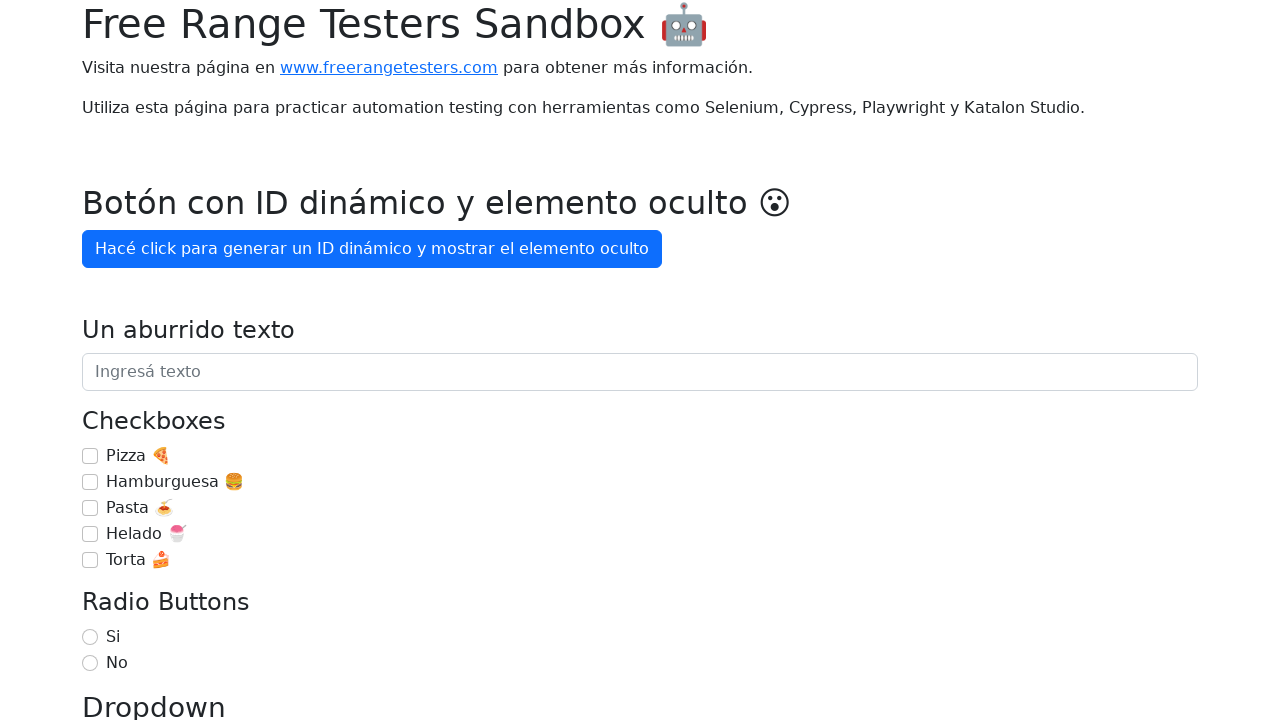

Navigated to Automation Sandbox URL
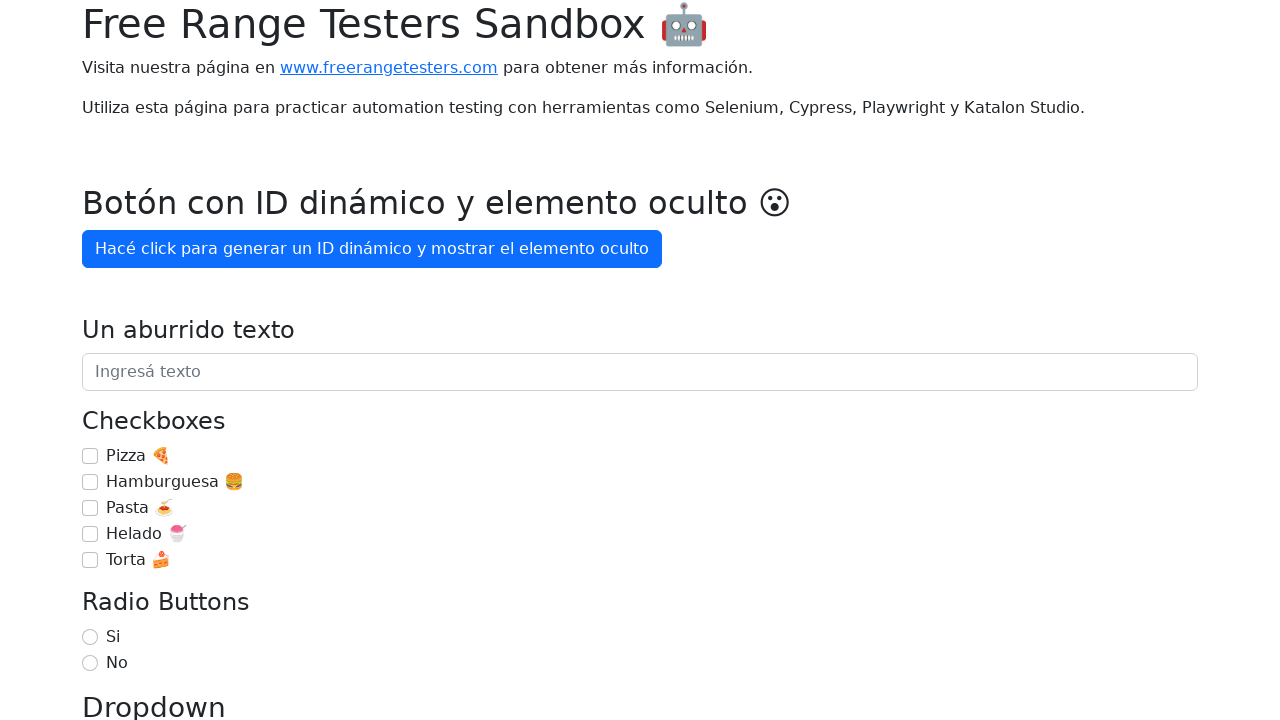

Filled text field with name 'Juan' on internal:attr=[placeholder="Ingresá texto"i]
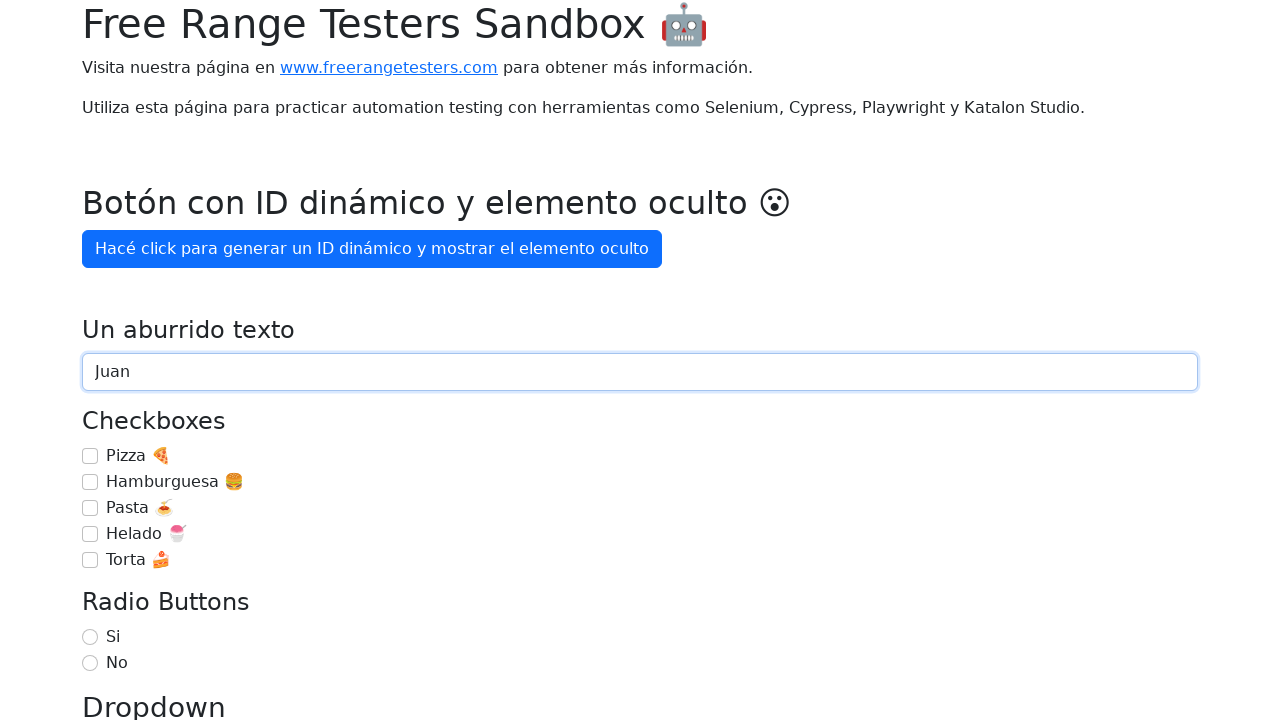

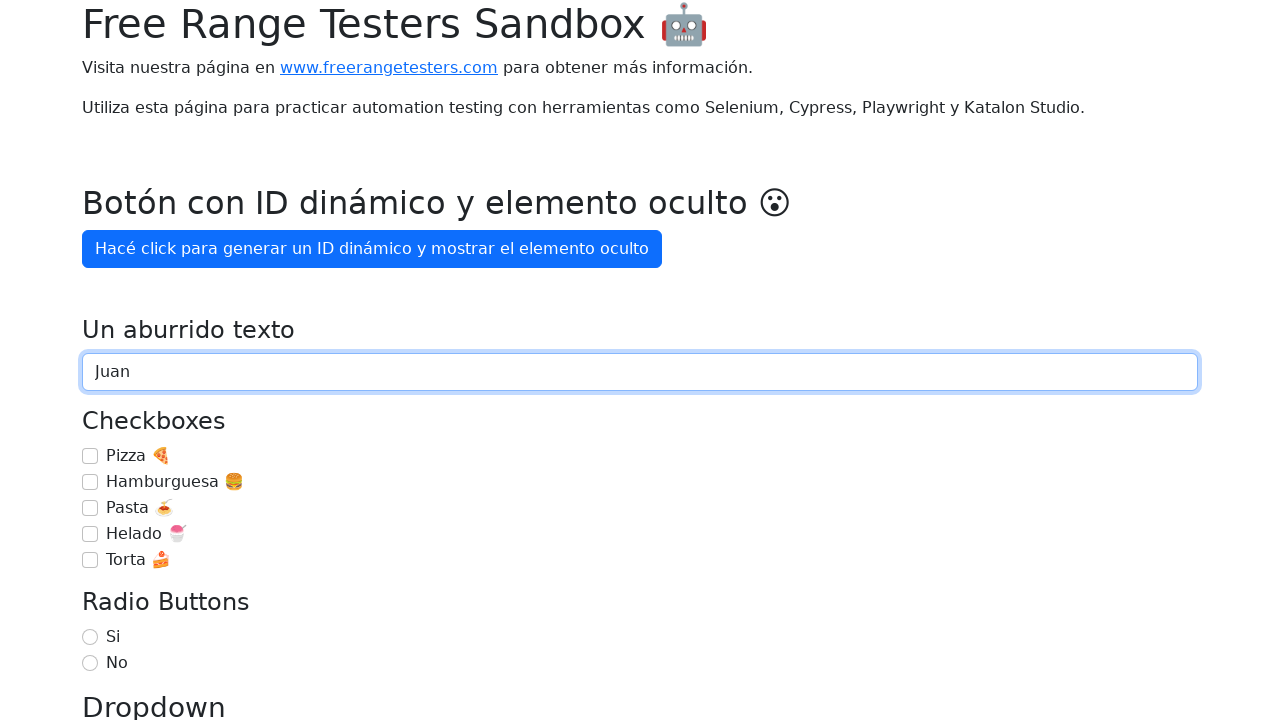